Tests accessing elements outside of an iframe by verifying the page heading text after switching to default content.

Starting URL: http://the-internet.herokuapp.com/tinymce

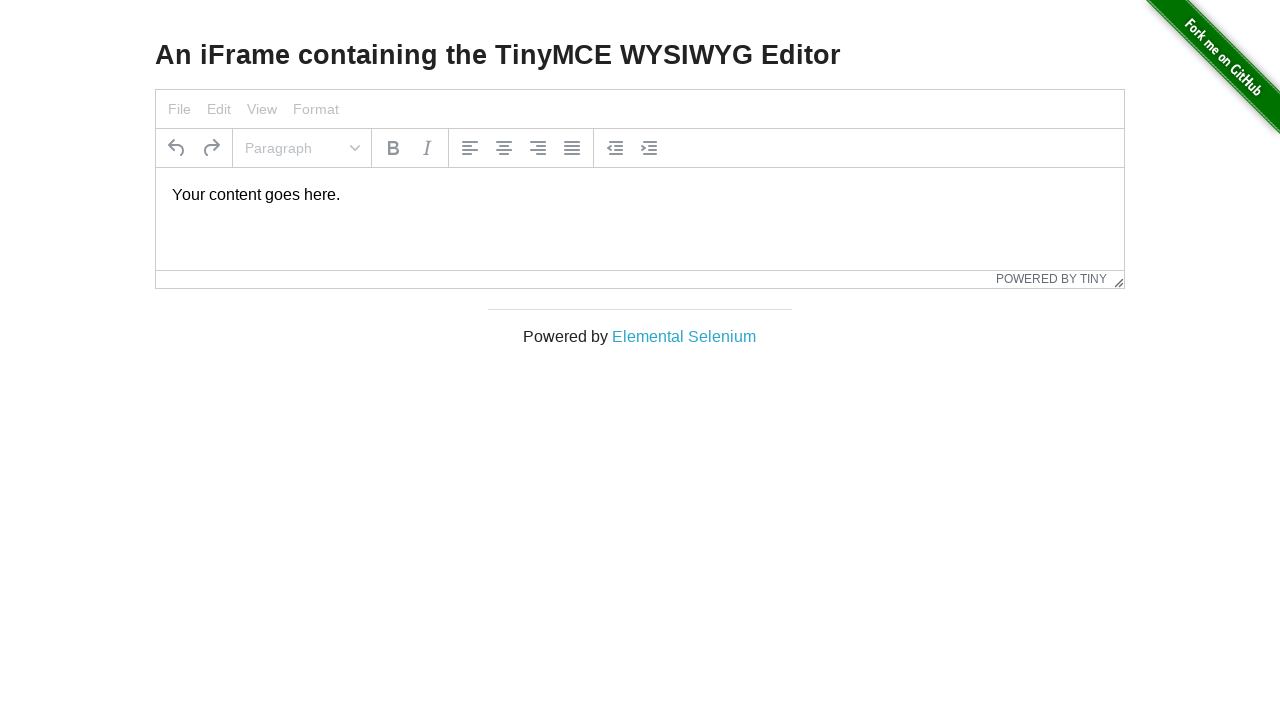

Navigated to TinyMCE iframe page
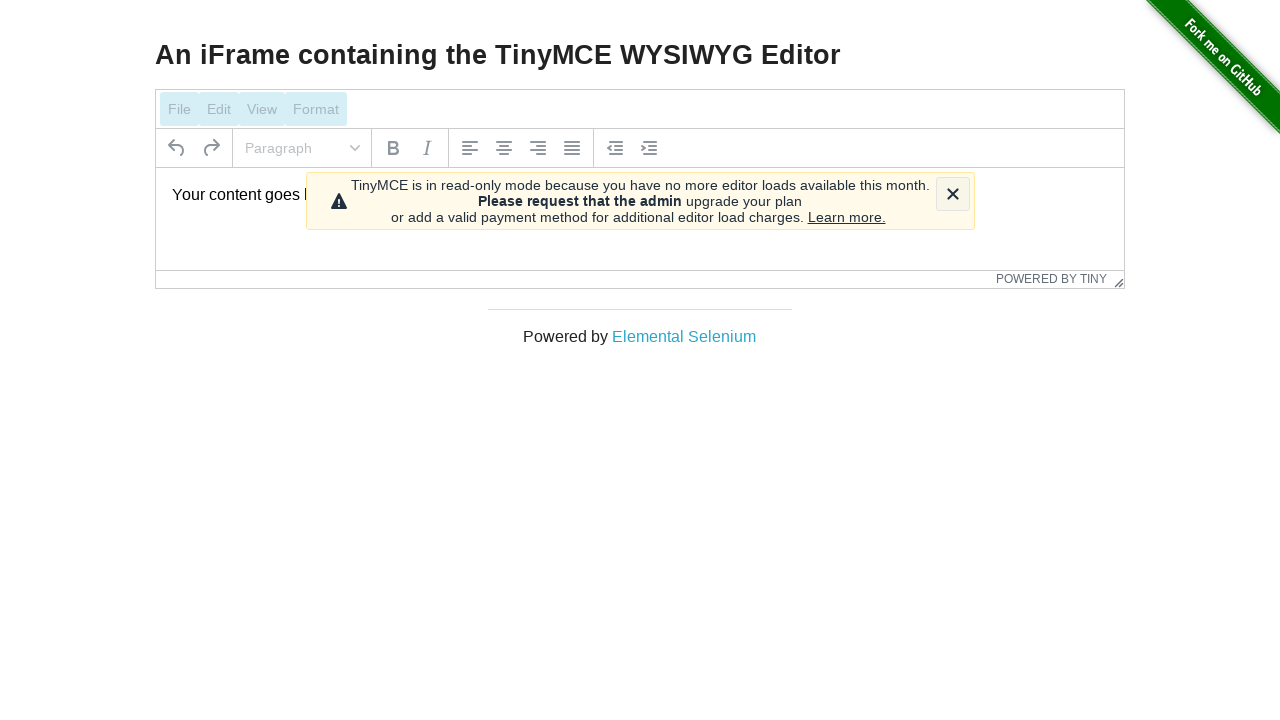

Located h3 heading element
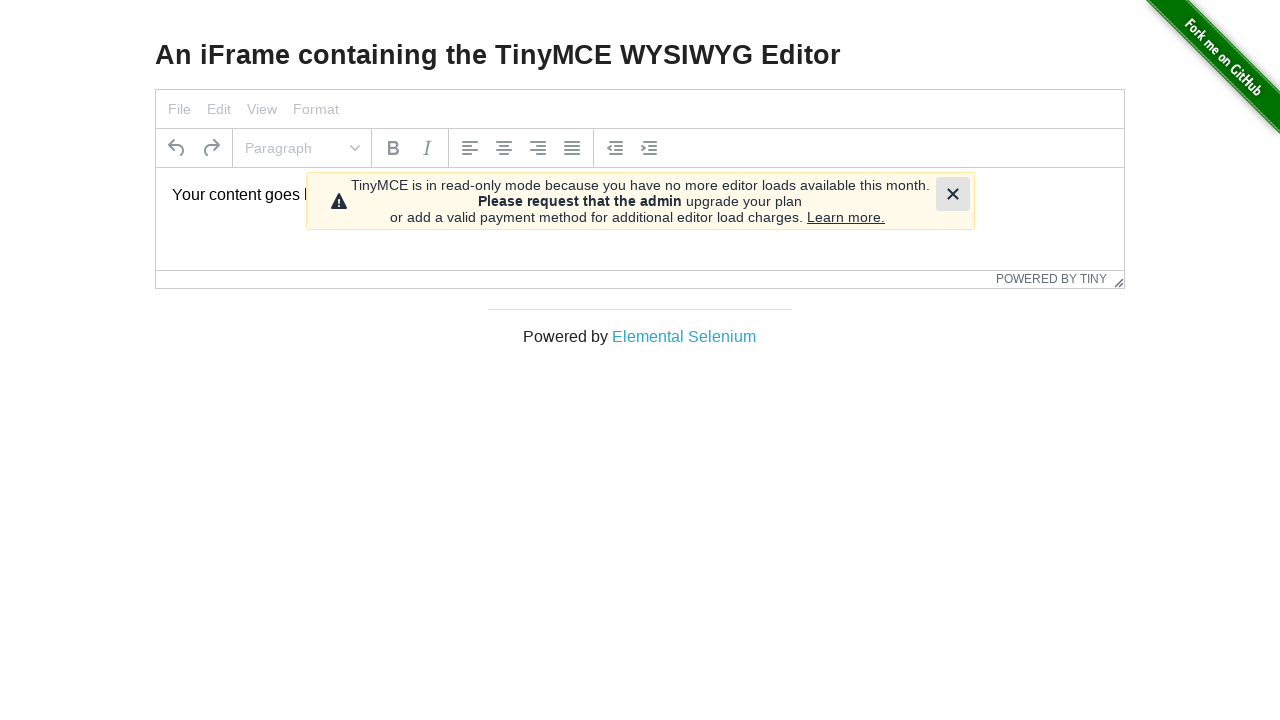

Verified heading text matches expected content 'An iFrame containing the TinyMCE WYSIWYG Editor'
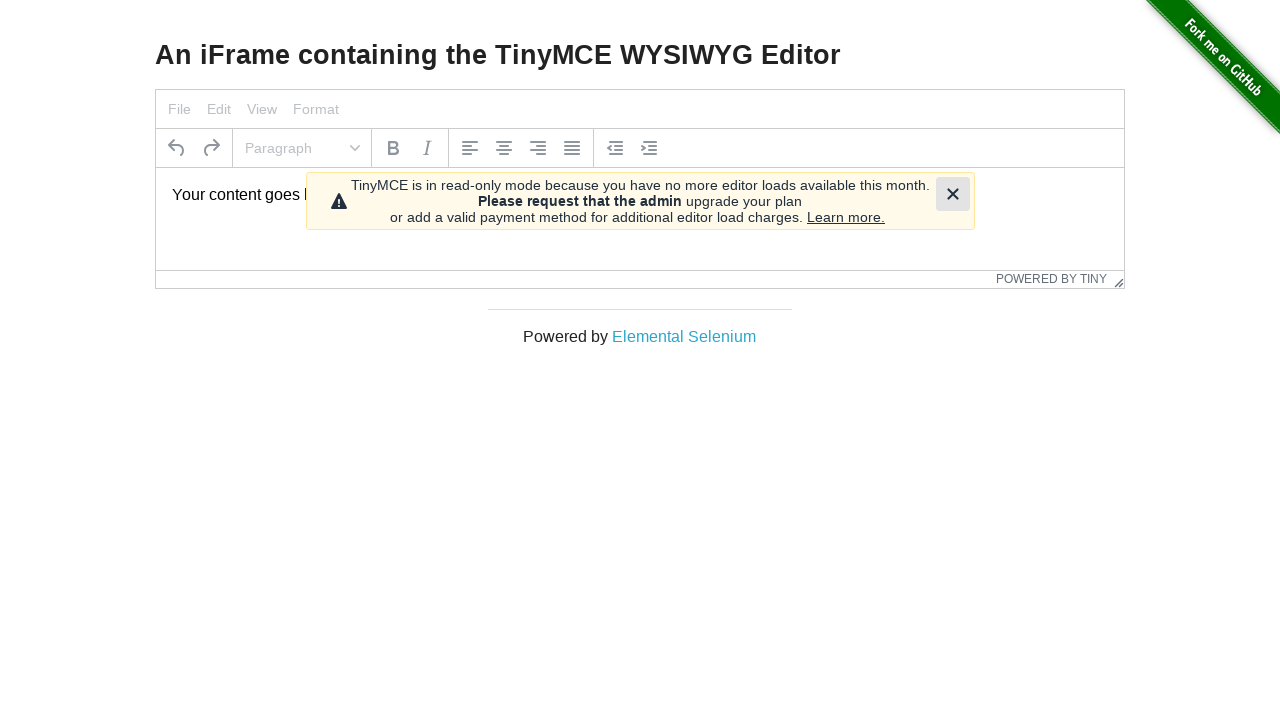

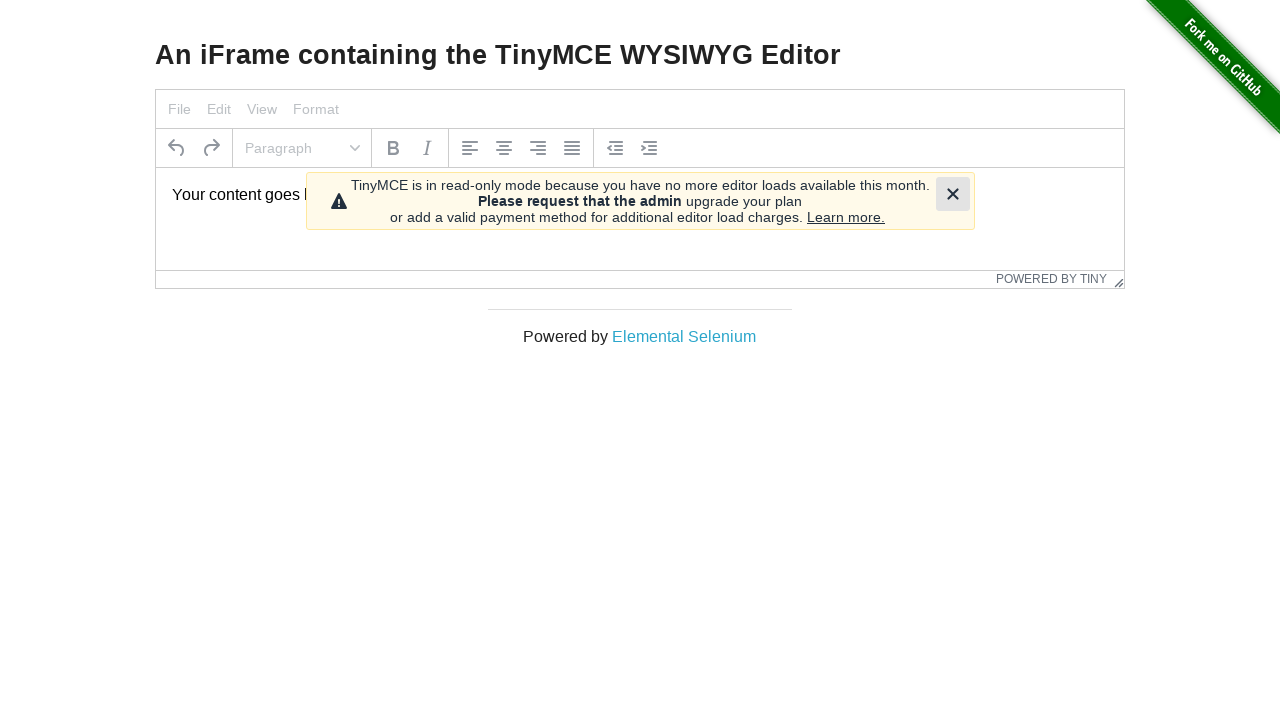